Tests iframe interaction by navigating to the frames section, switching between different iframes, and reading content from within them

Starting URL: https://demoqa.com/

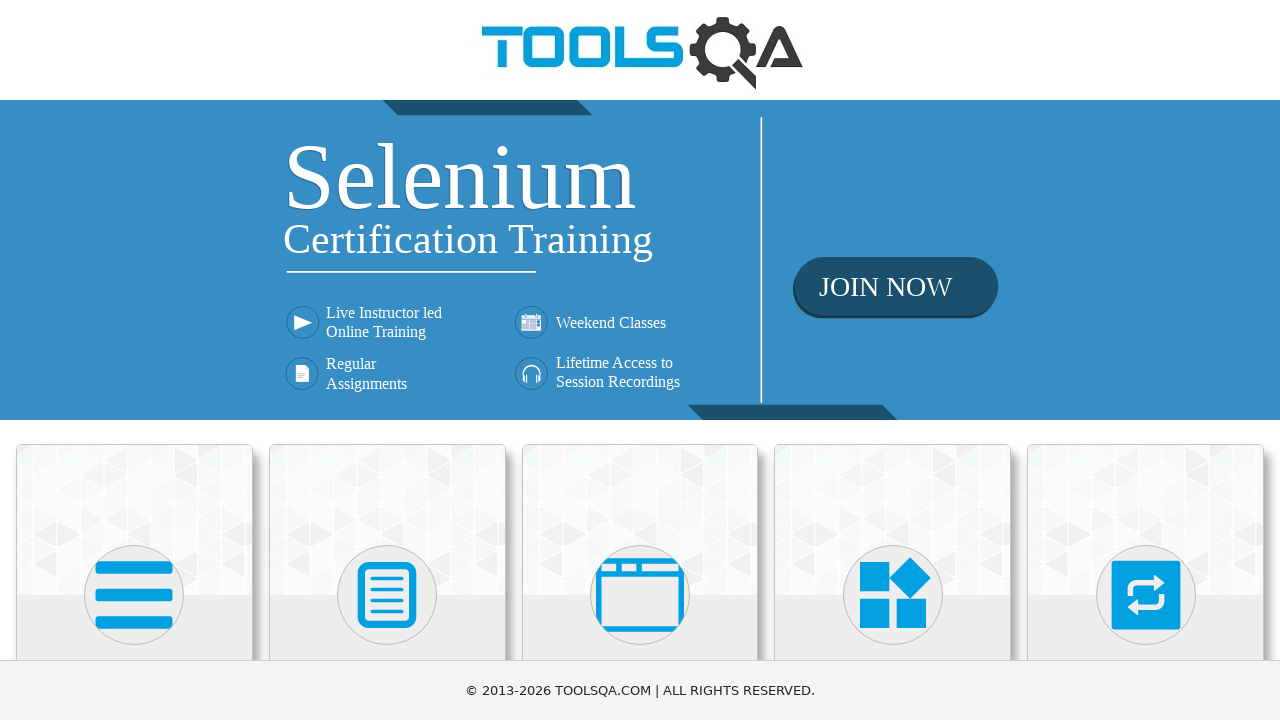

Scrolled down 400 pixels to view menu items
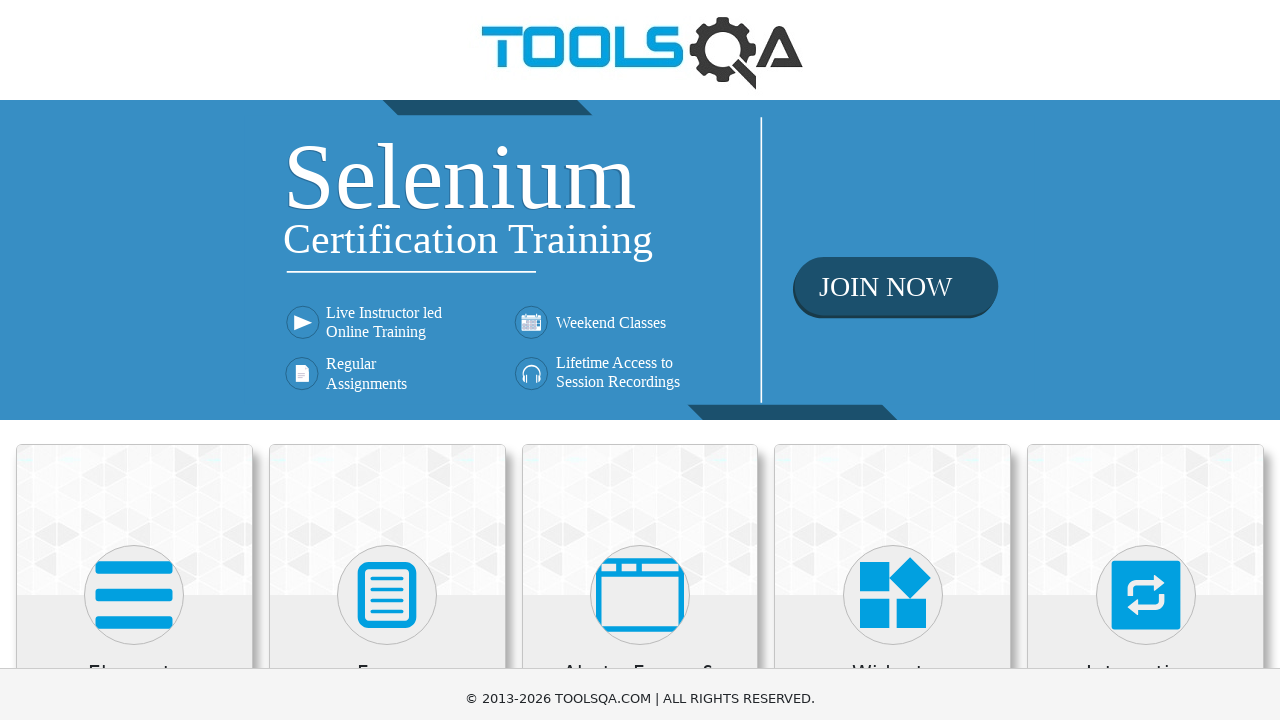

Clicked on 'Alerts, Frame & Windows' section at (640, 285) on xpath=//h5[text()='Alerts, Frame & Windows']
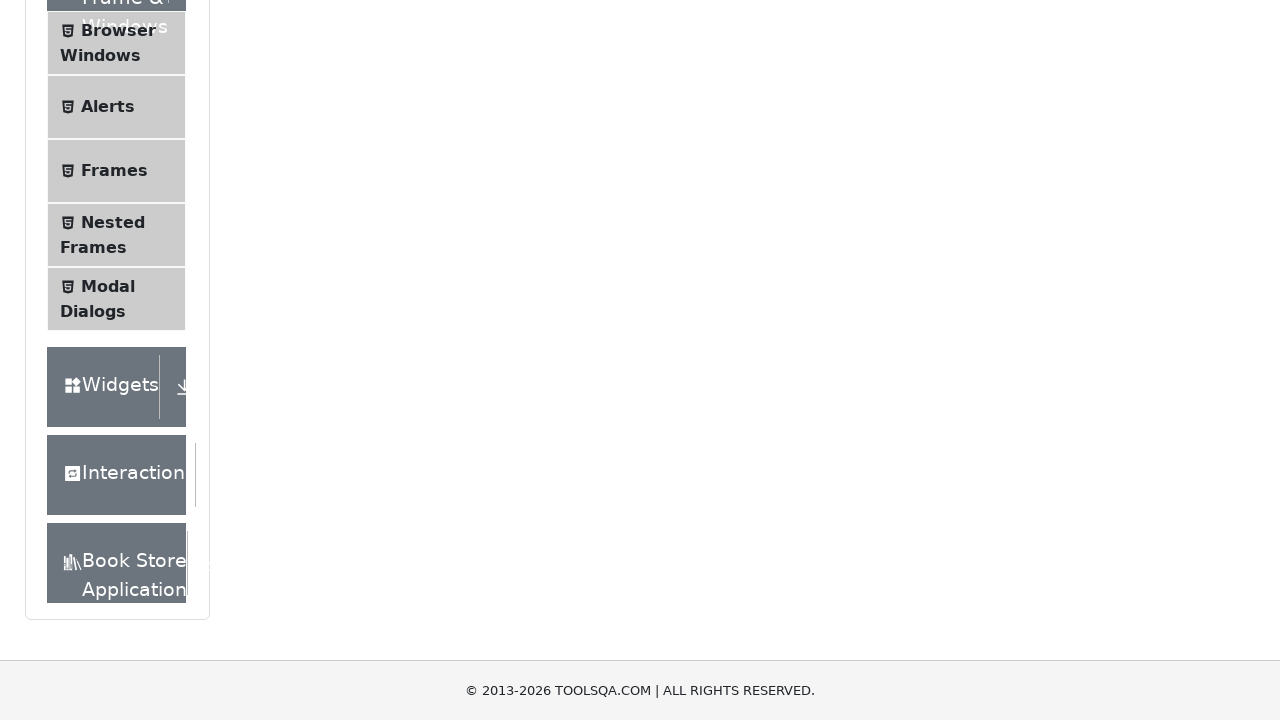

Clicked on 'Frames' menu item at (114, 171) on xpath=//span[text()='Frames']
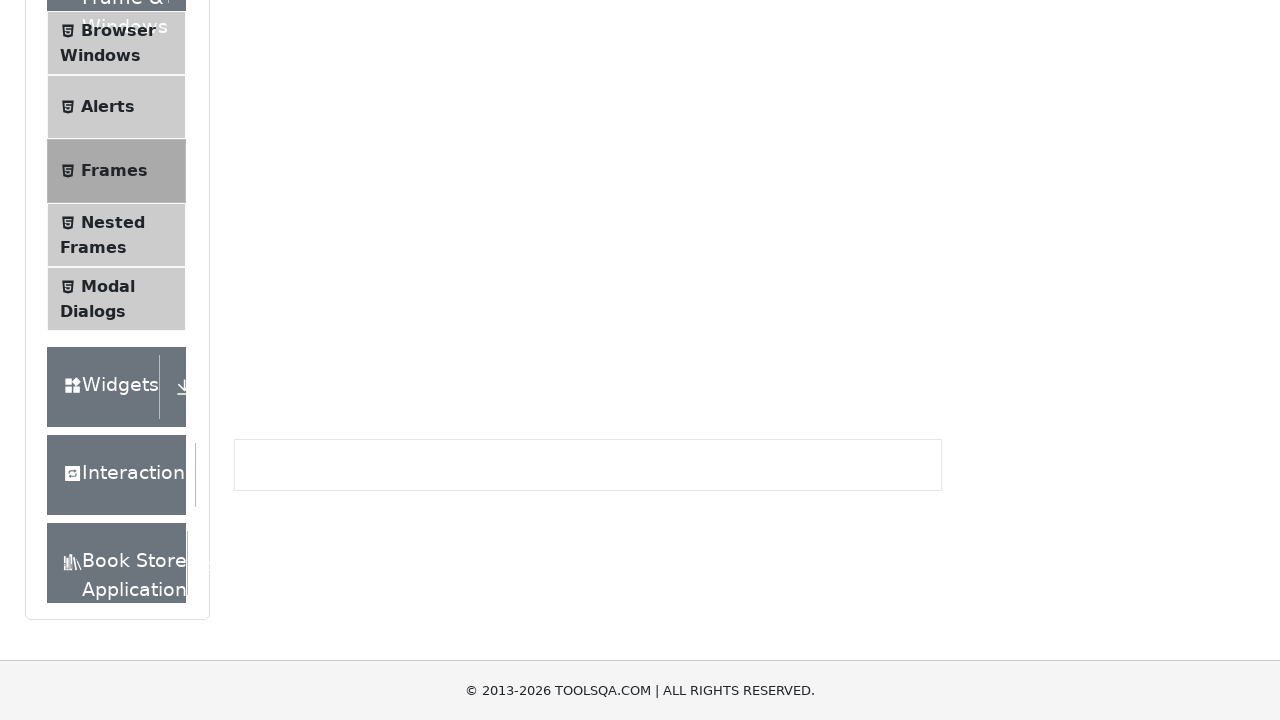

Located first iframe with id 'frame1'
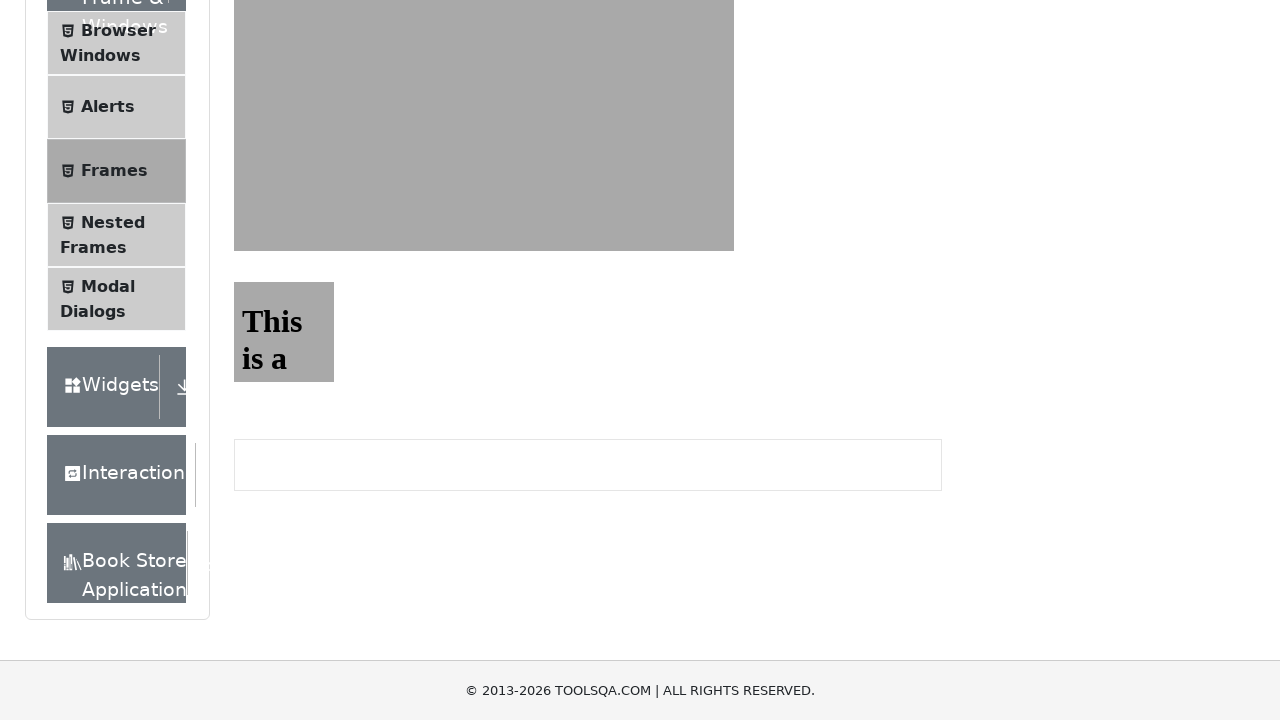

Read text from first frame heading: 'This is a sample page'
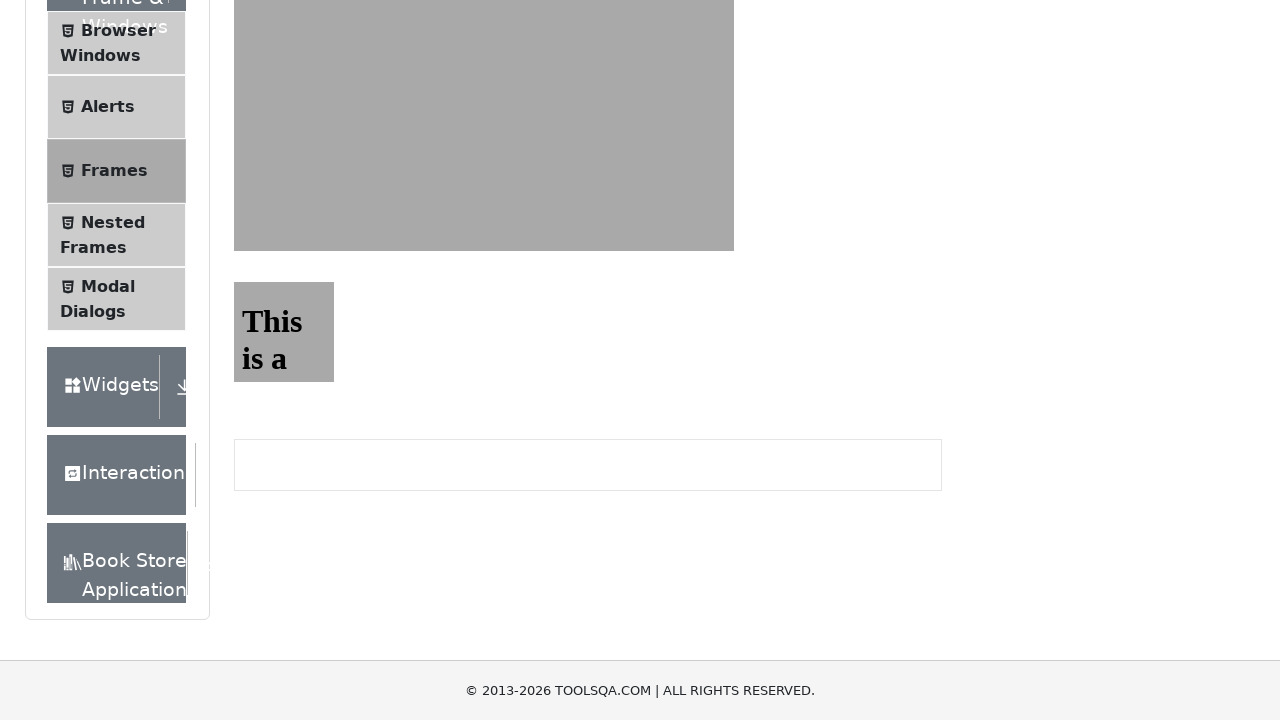

Located second iframe with id 'frame2'
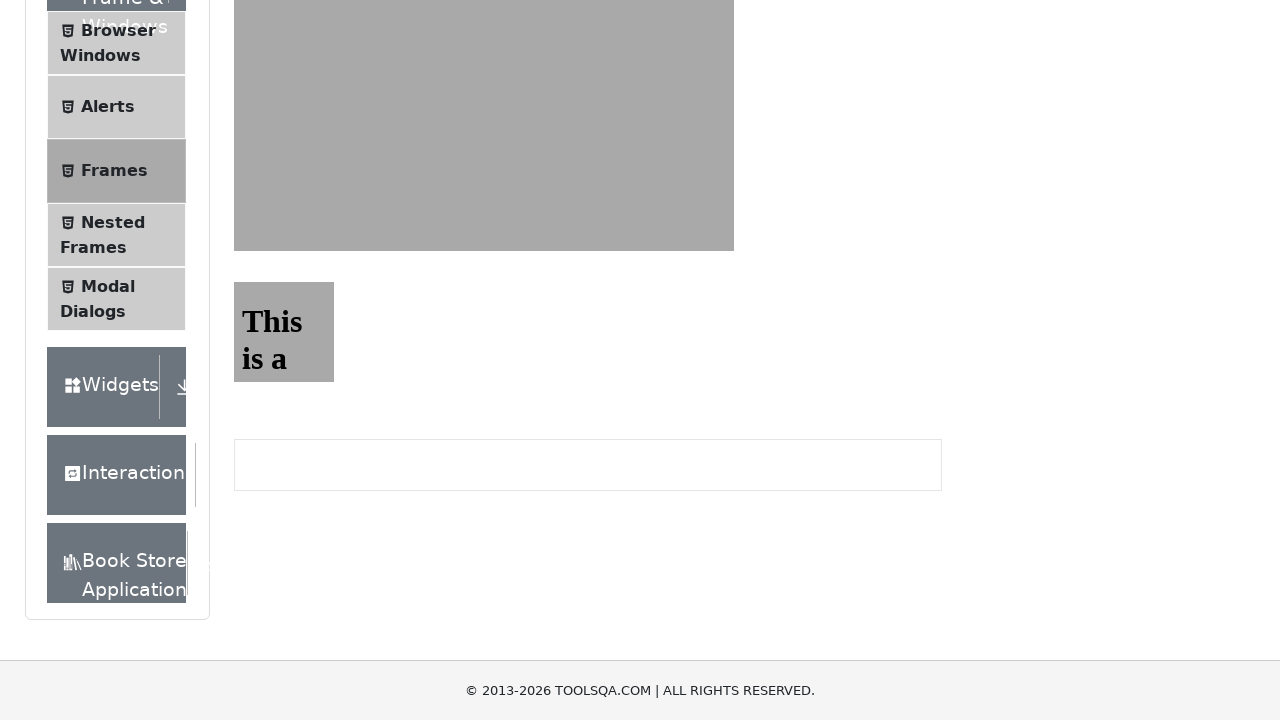

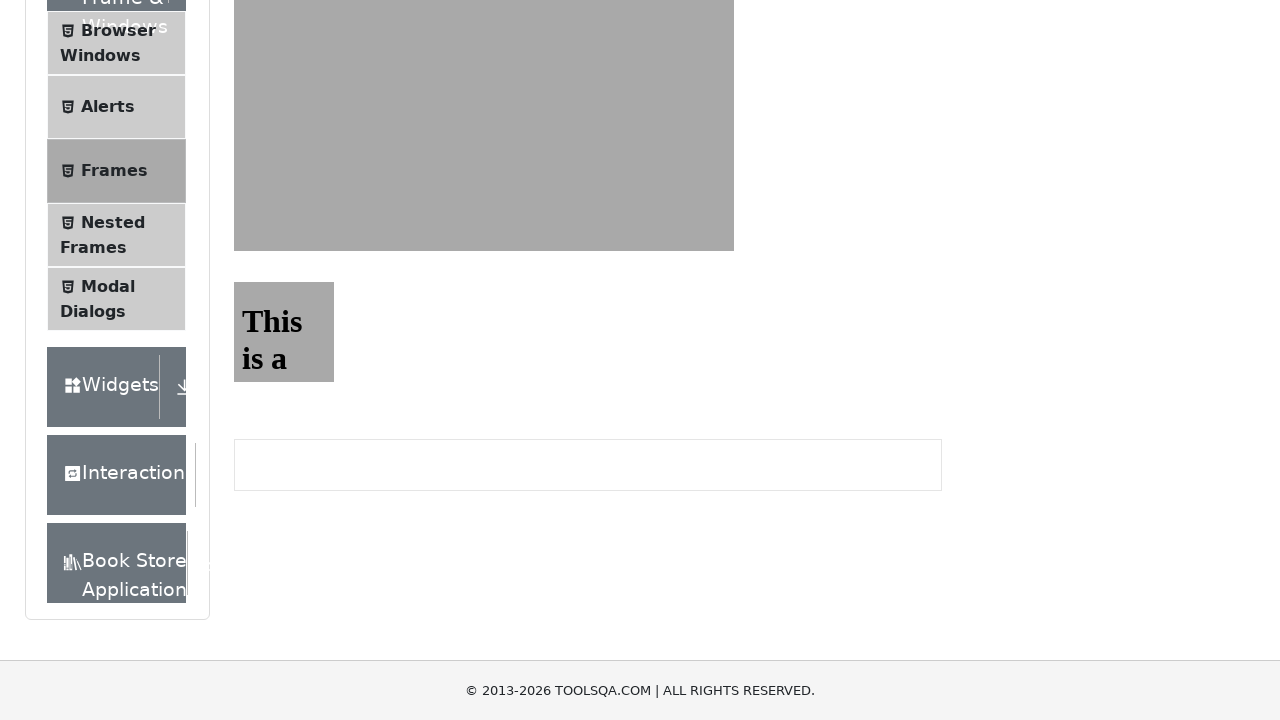